Tests window handling functionality by opening a new window, verifying its title, and switching back to the original window

Starting URL: https://the-internet.herokuapp.com/windows

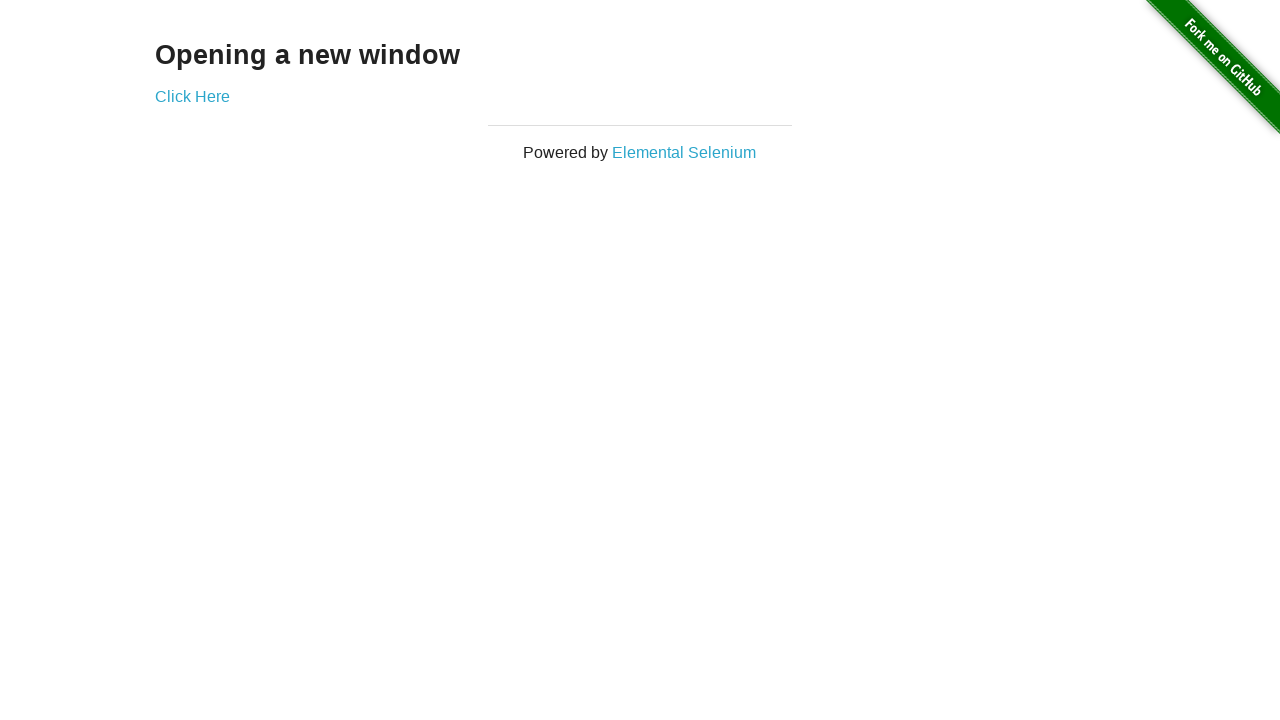

Waited for 'Opening a new window' heading to be visible
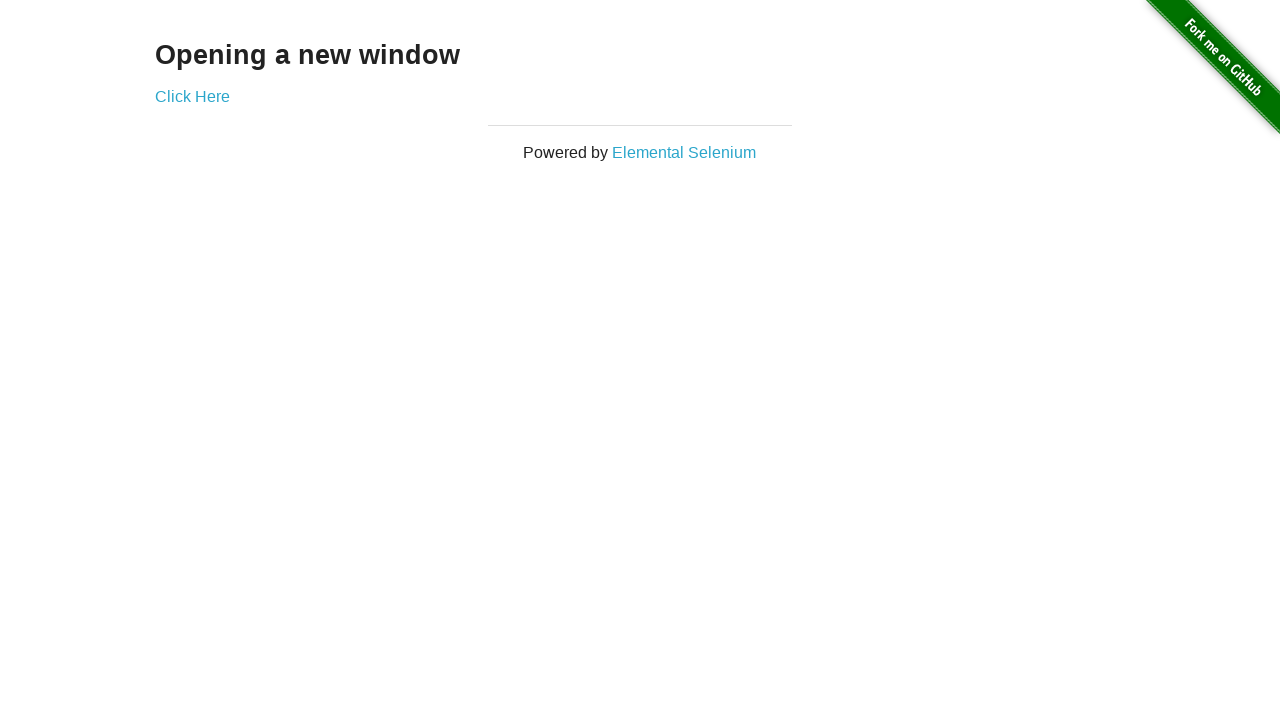

Verified page title is 'The Internet'
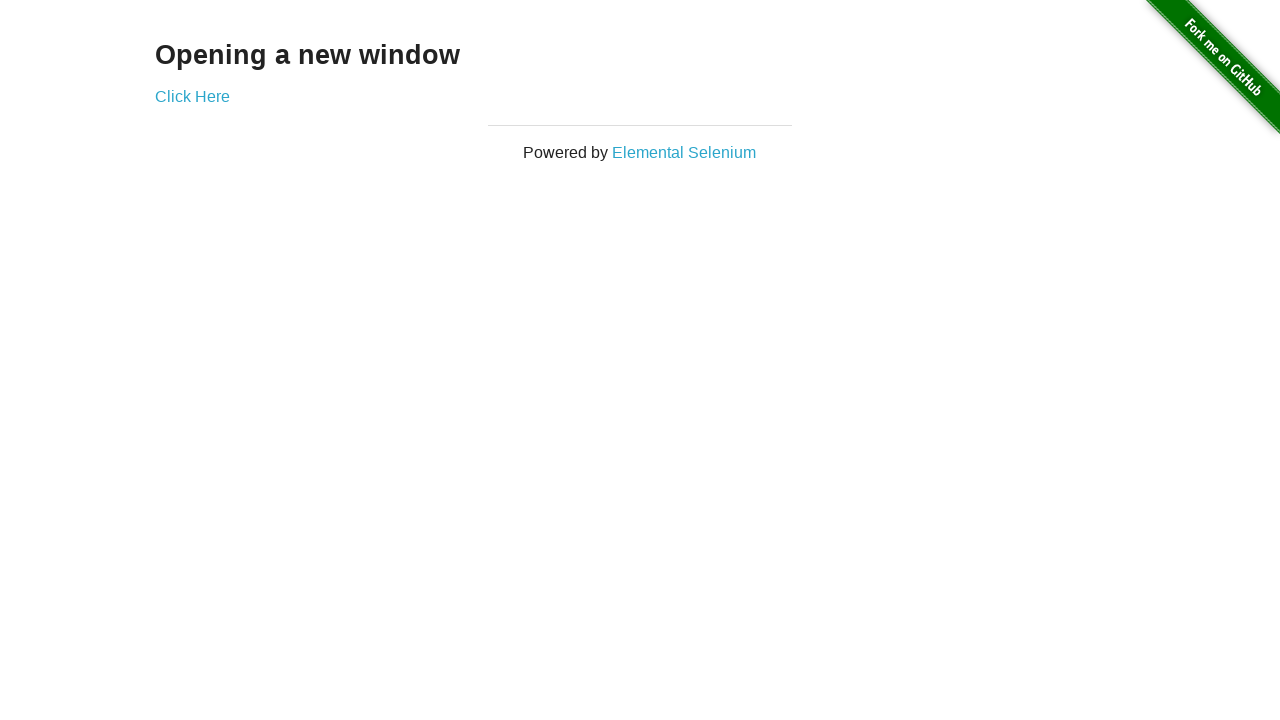

Clicked 'Click Here' link to open new window at (192, 96) on a:has-text('Click Here')
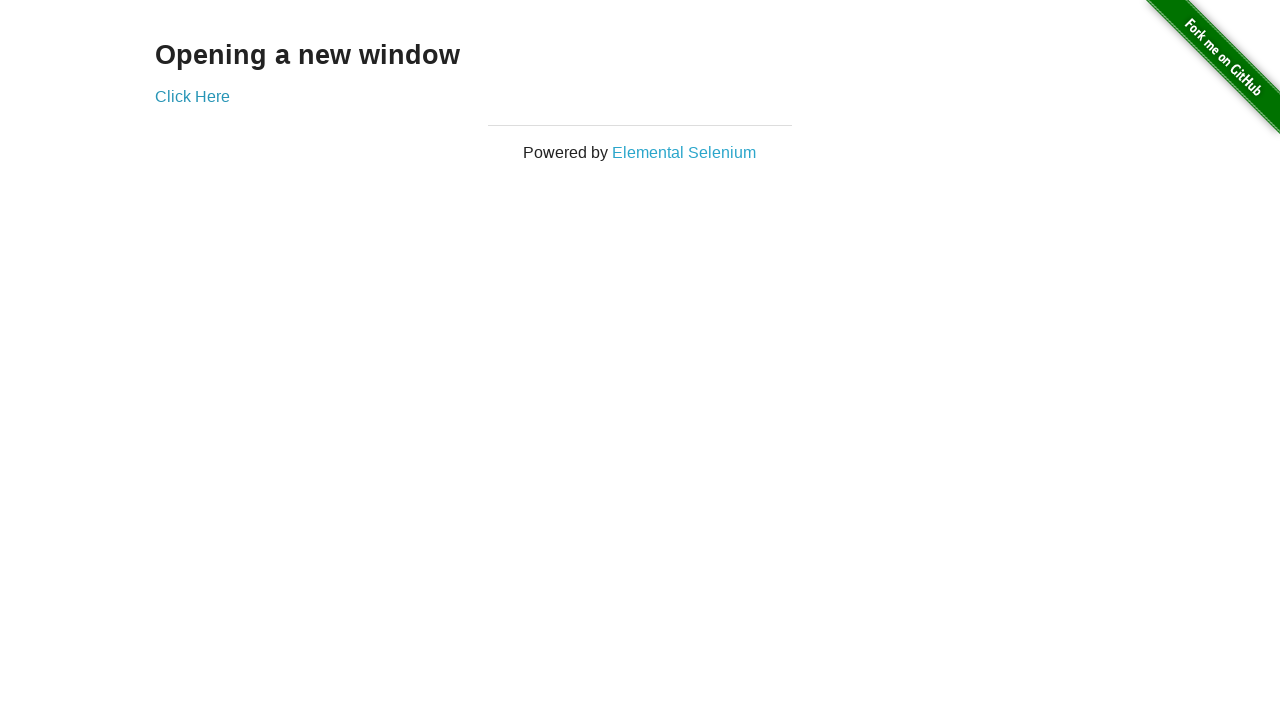

New window loaded successfully
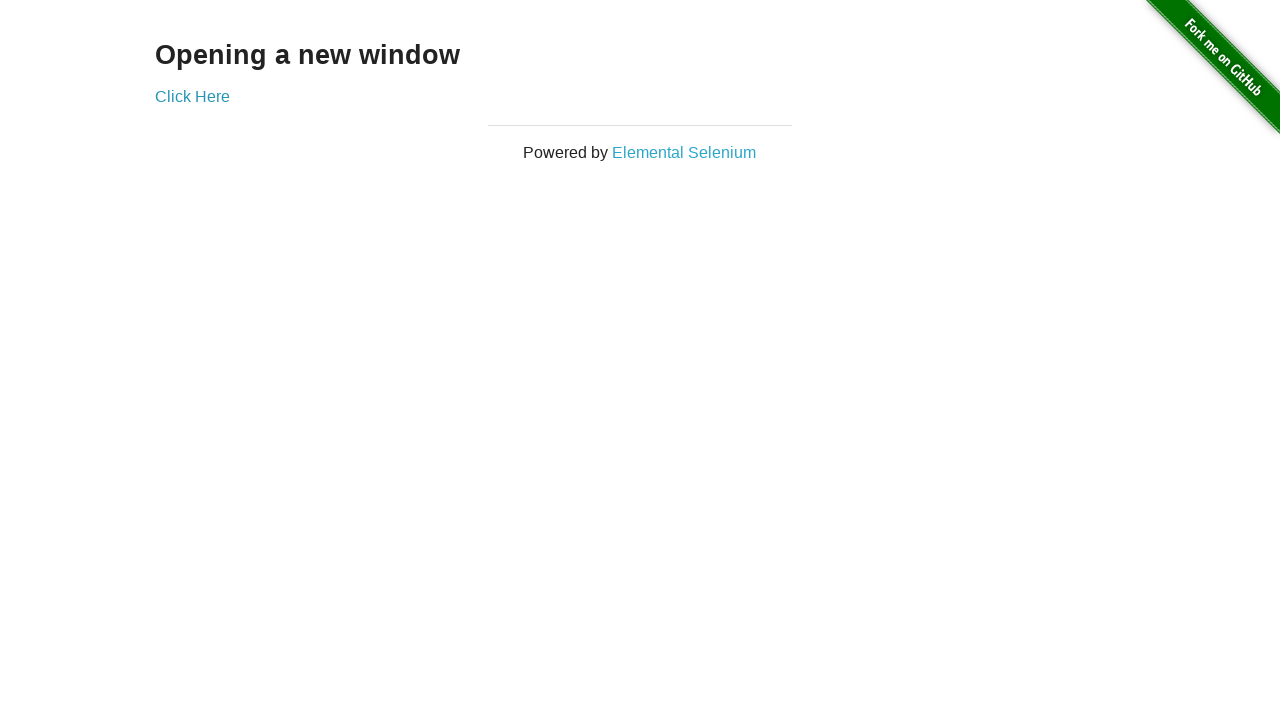

Verified new window title is 'New Window'
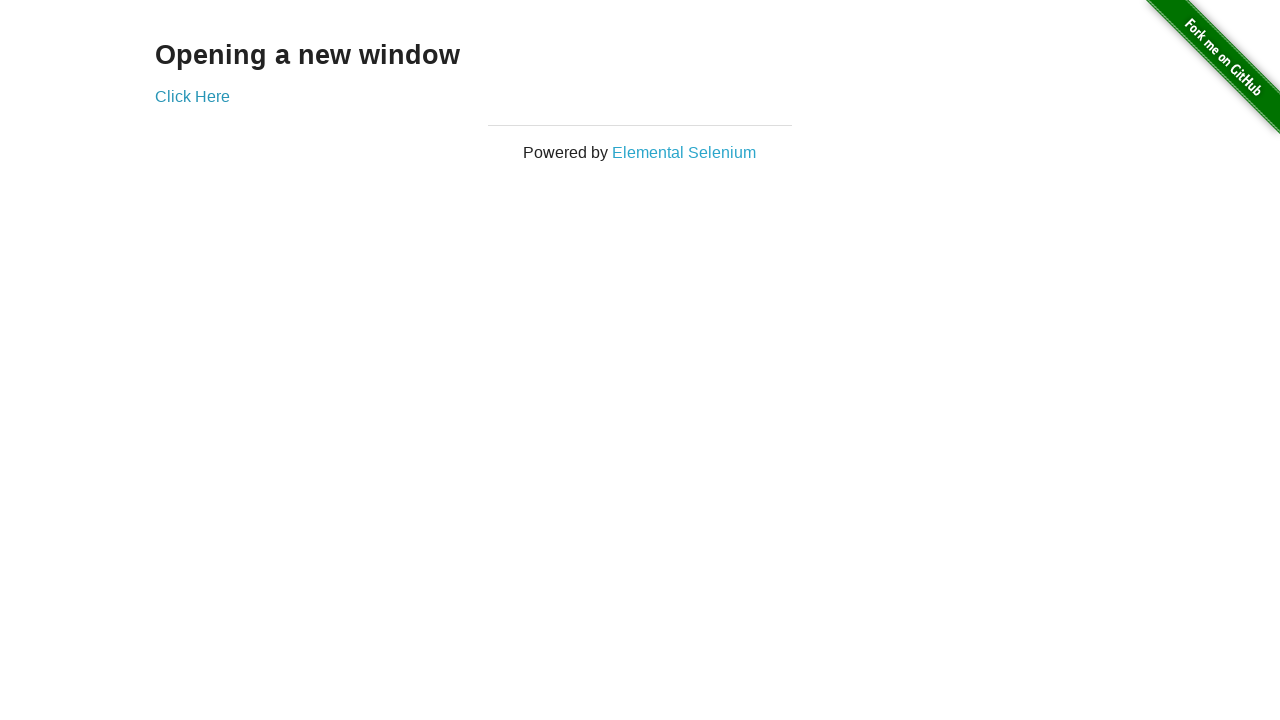

Closed new window
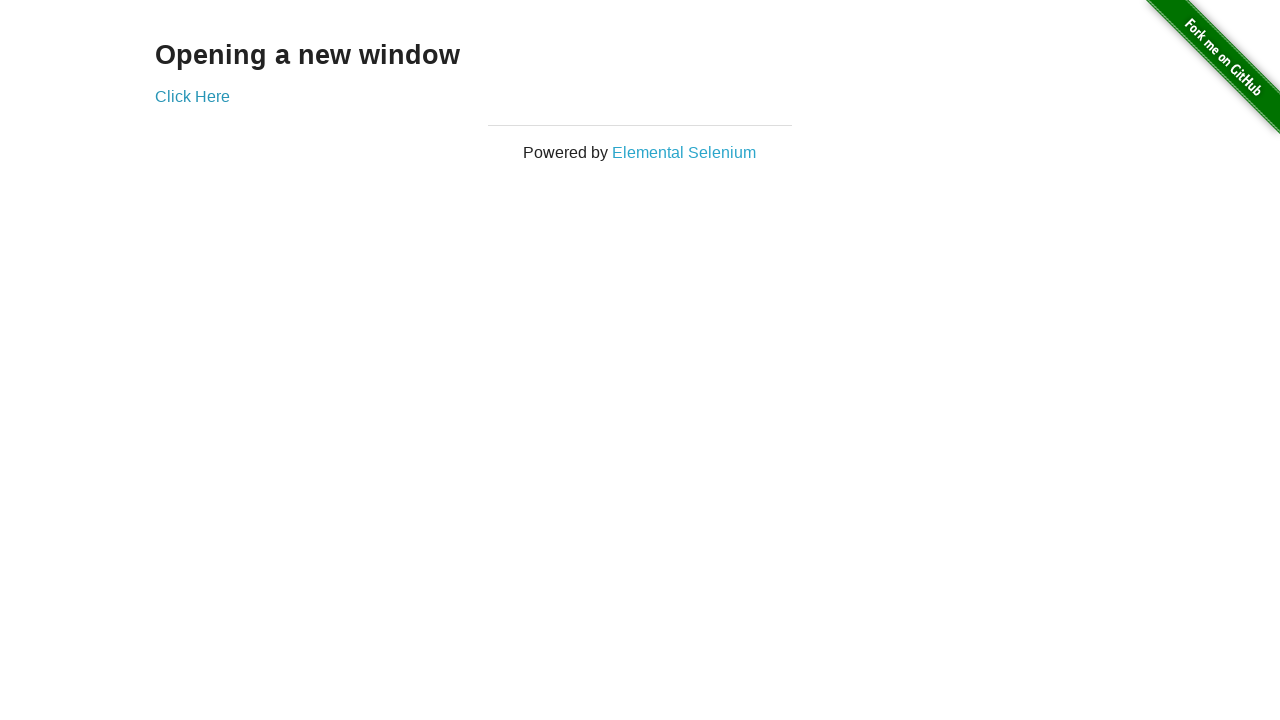

Verified back on original page with title 'The Internet'
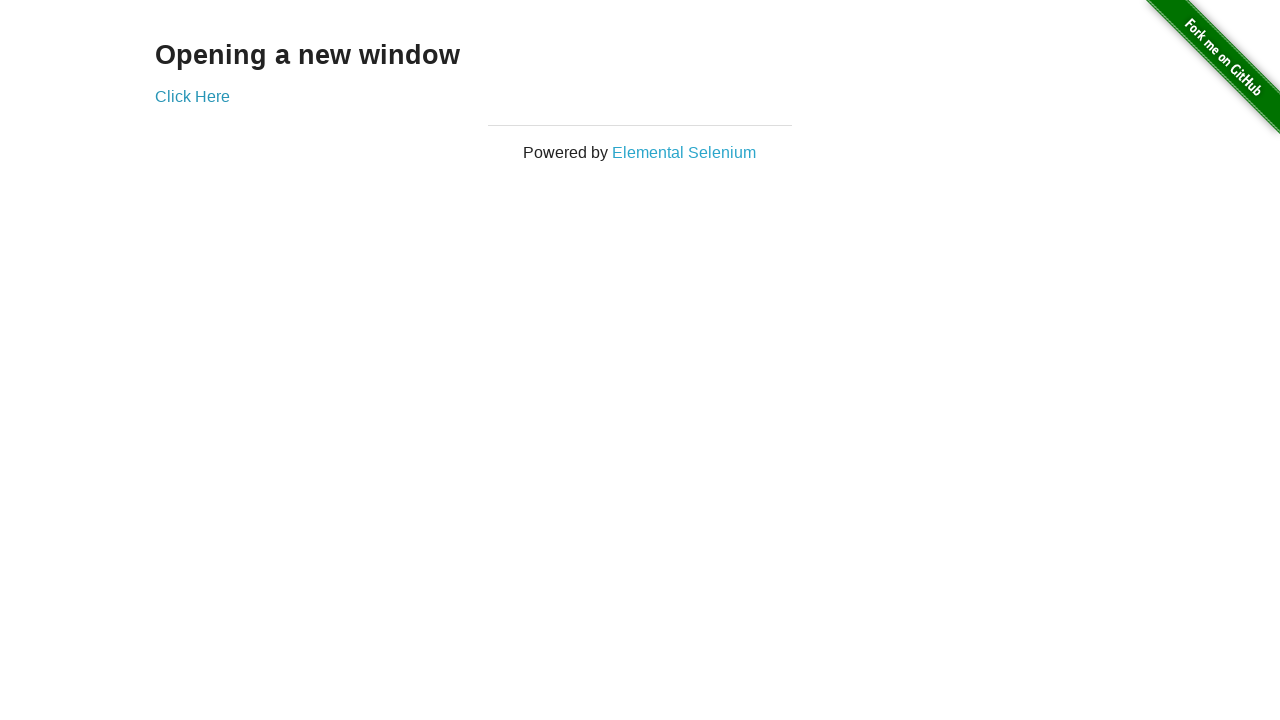

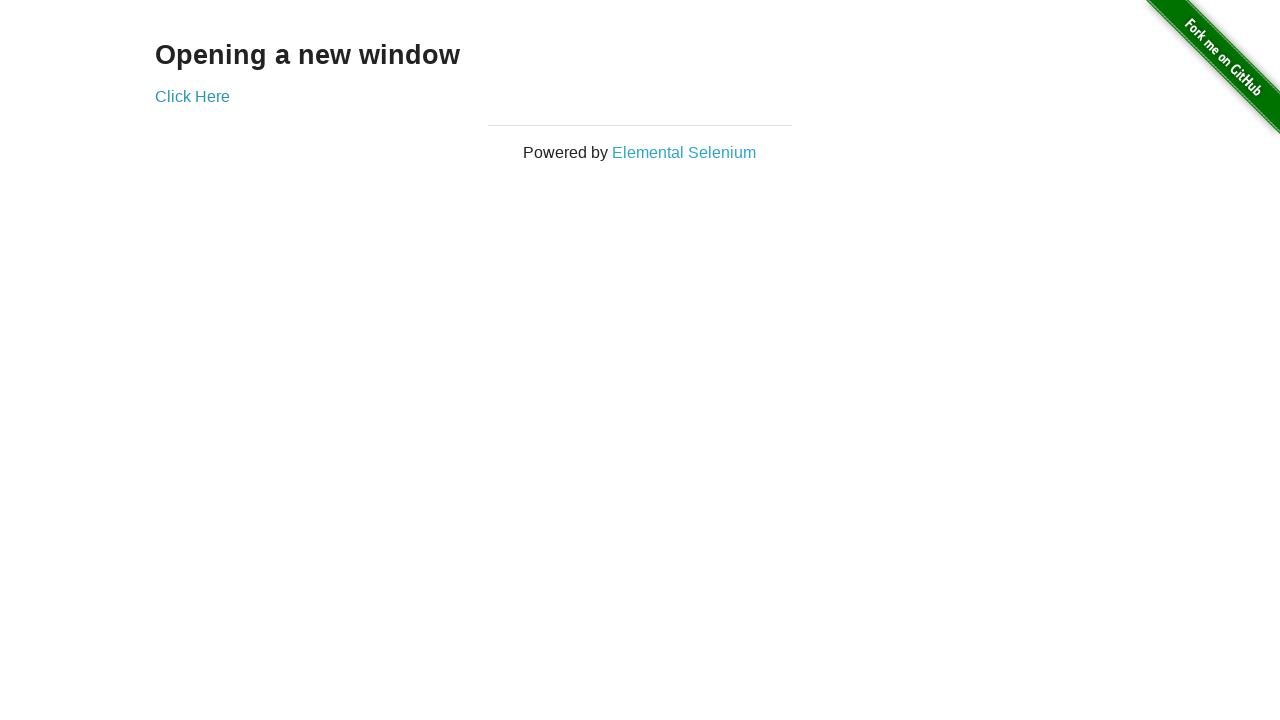